Navigates to Mars news page and waits for news content to load, verifying the list text elements are present

Starting URL: https://data-class-mars.s3.amazonaws.com/Mars/index.html

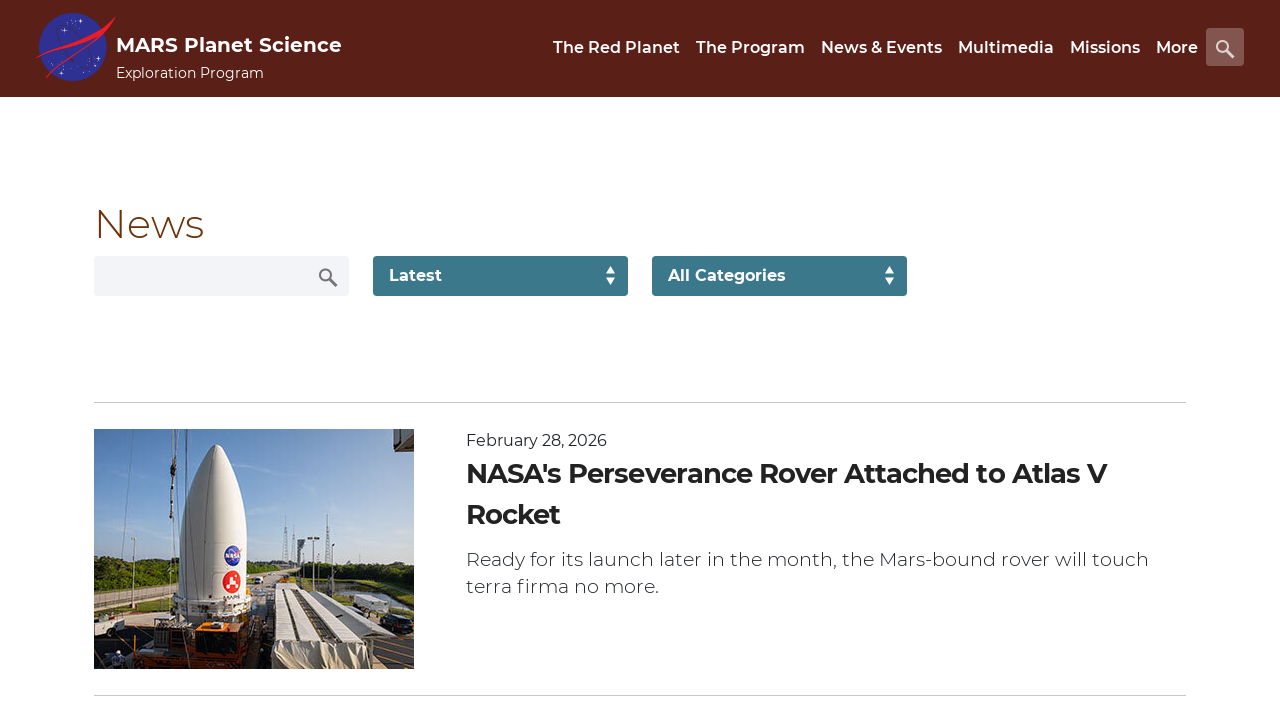

Navigated to Mars news page
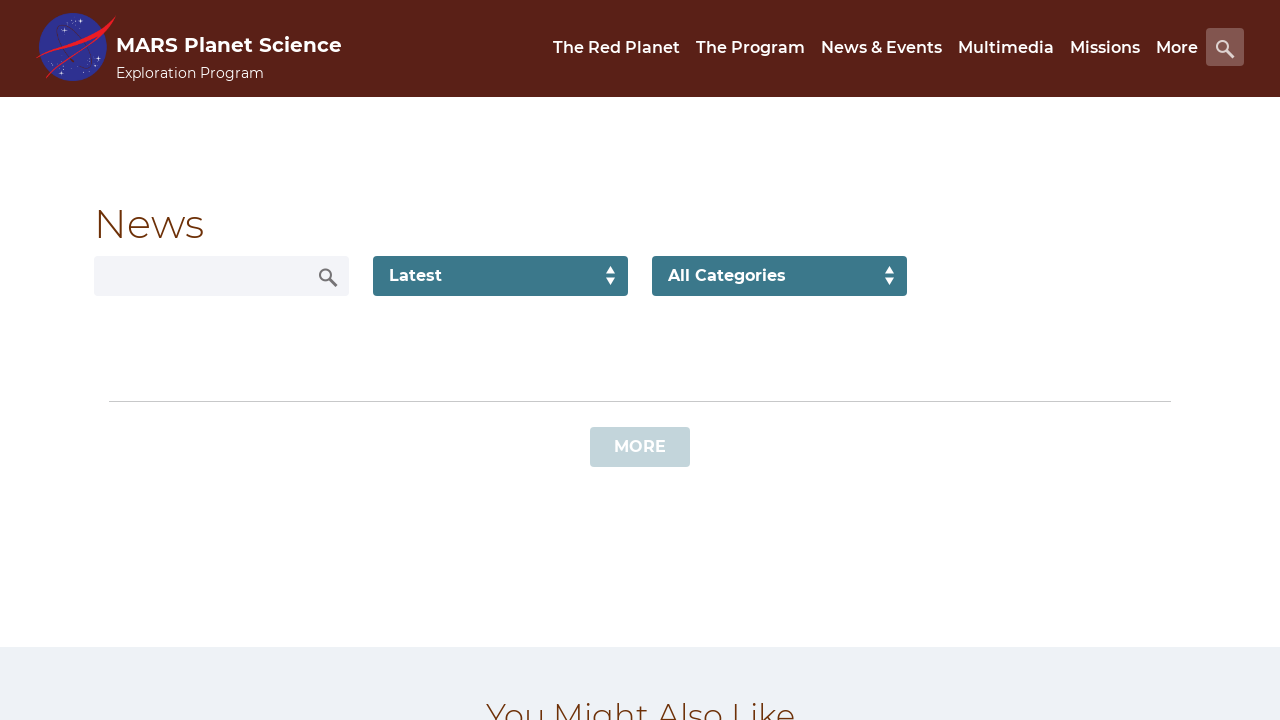

News content list loaded (div.list_text found)
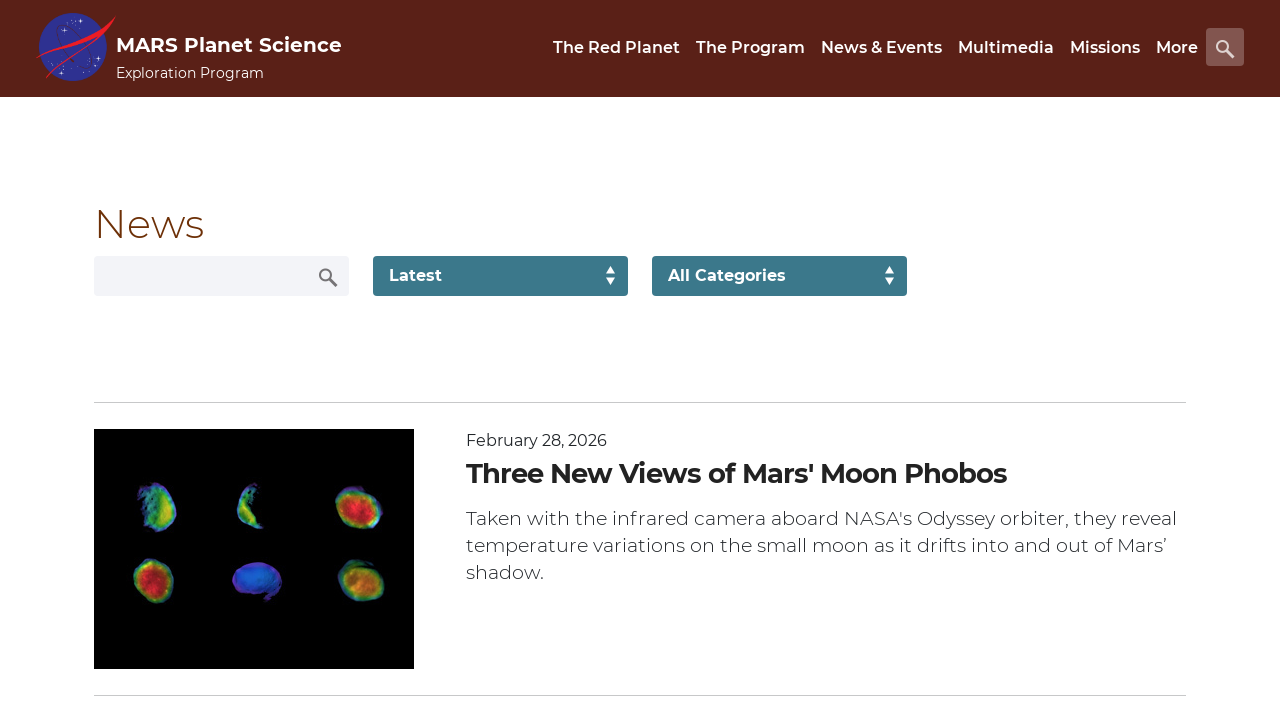

Content title element found (div.content_title)
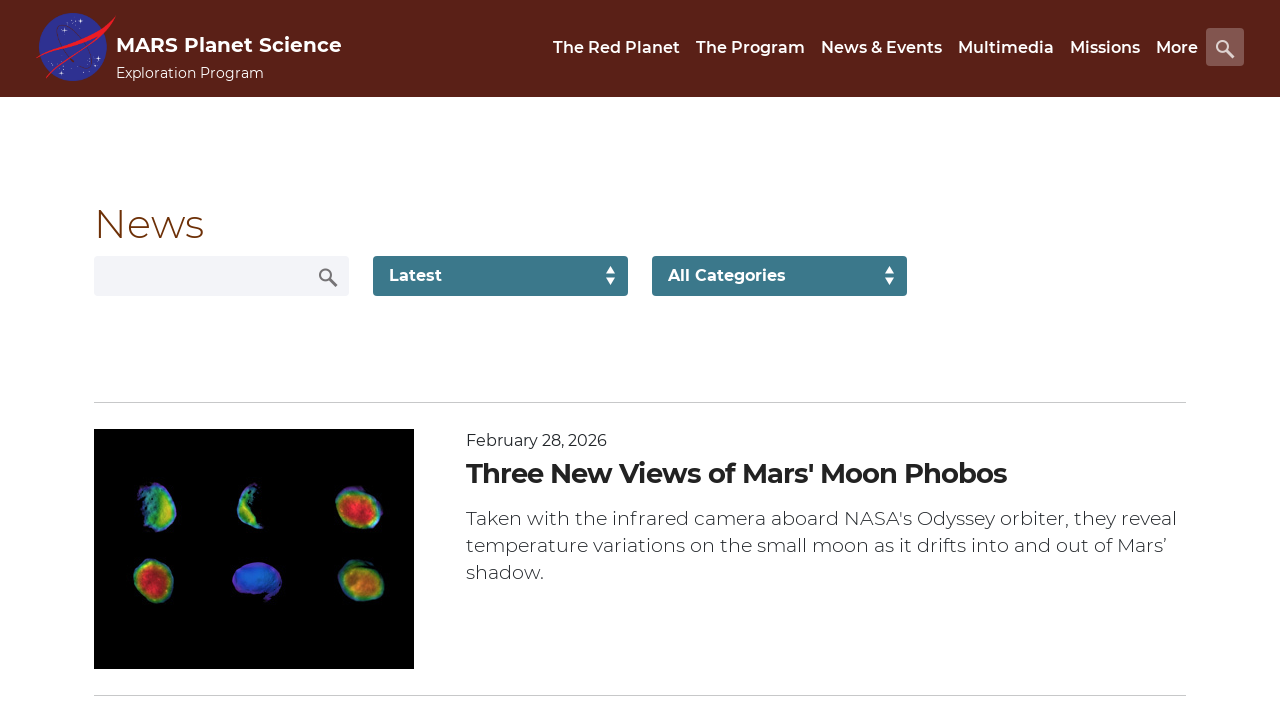

Article teaser element found (div.article_teaser_body)
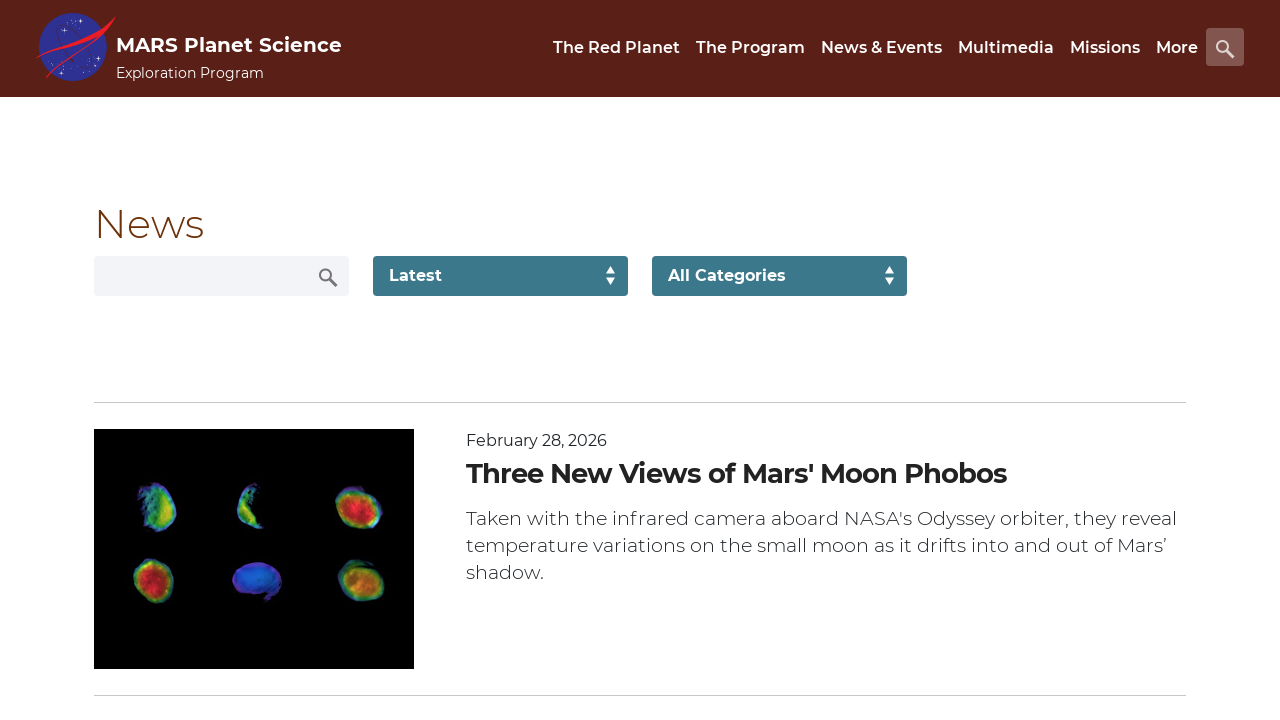

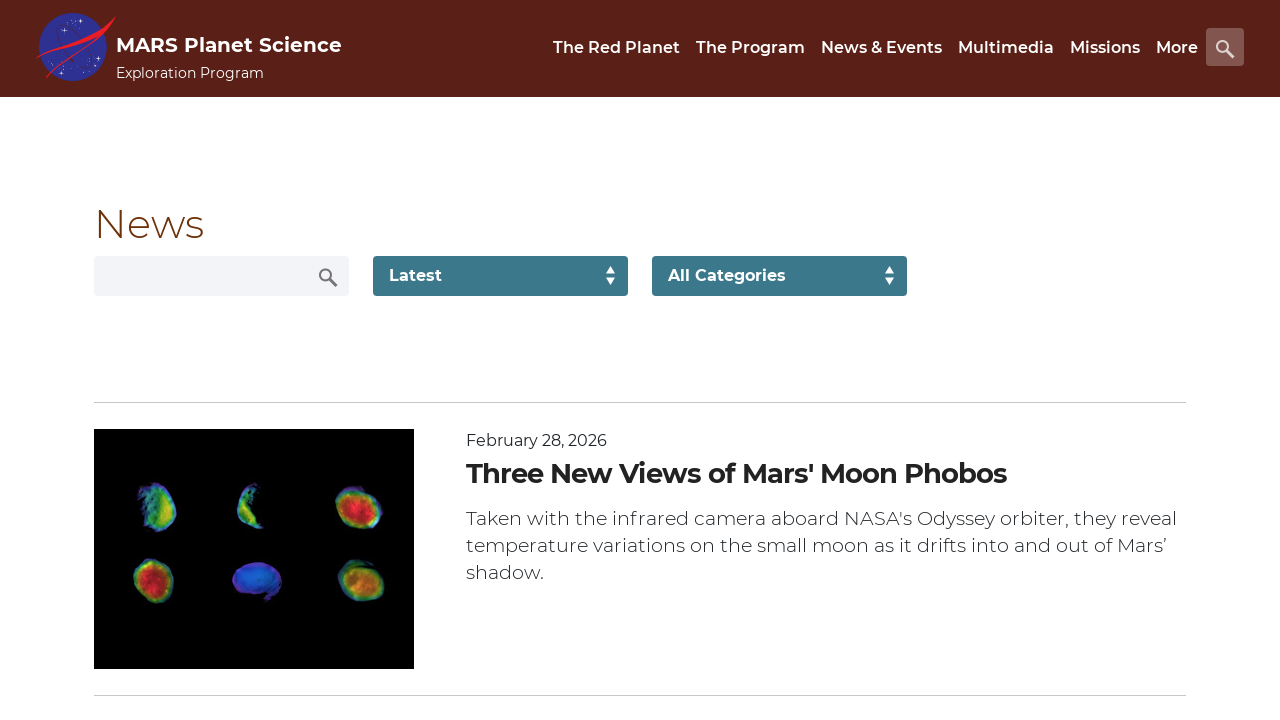